Tests opening multiple browser windows and tabs by clicking different buttons that each open a new window or tab

Starting URL: https://demoqa.com/browser-windows

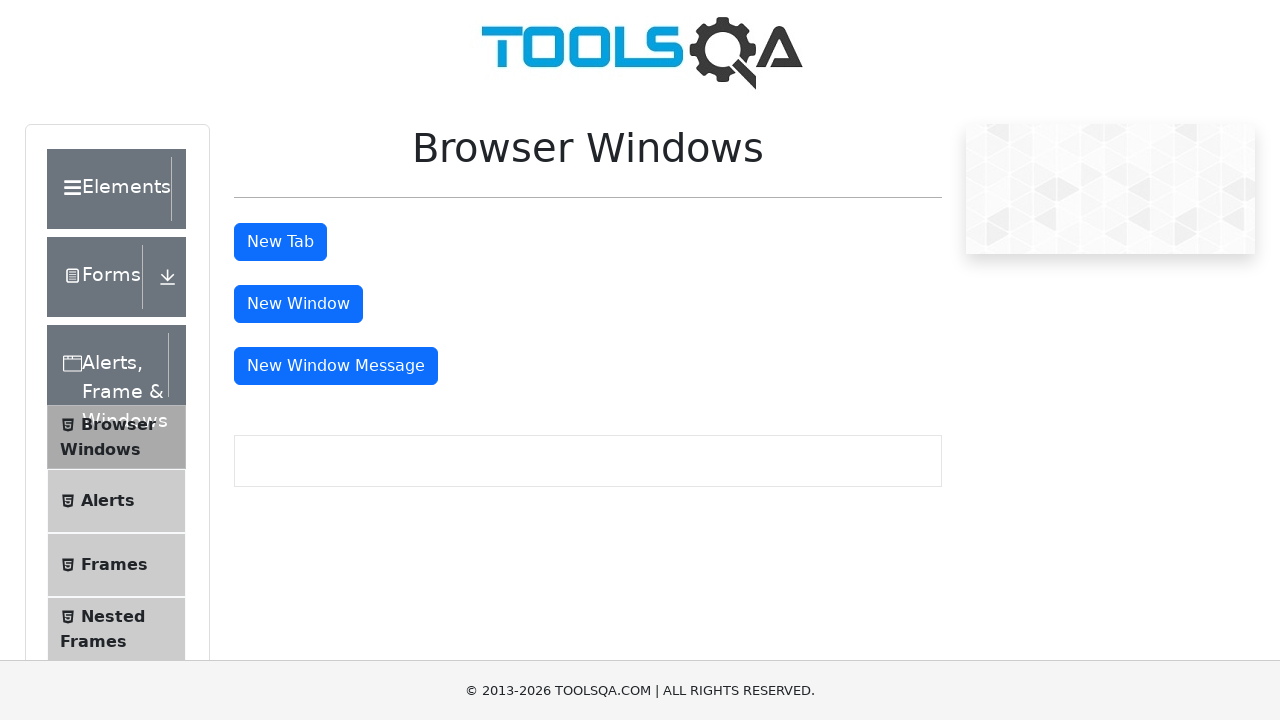

Clicked button to open new tab at (280, 242) on #tabButton
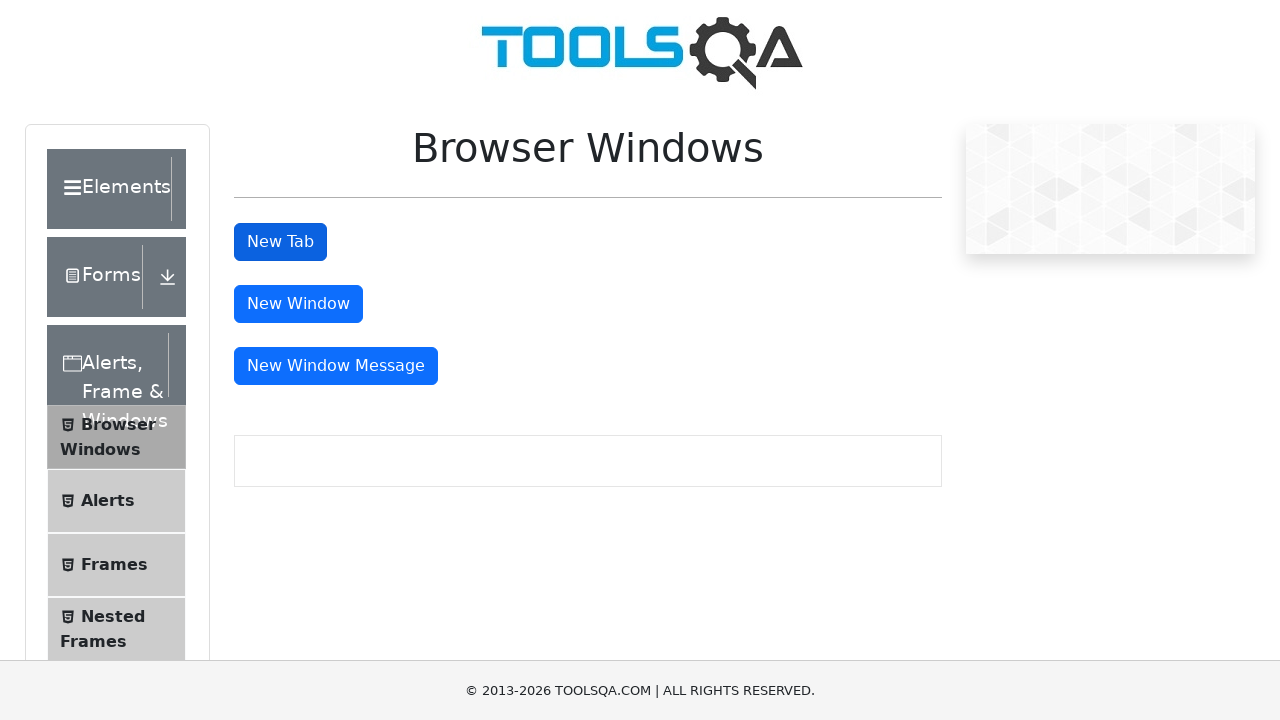

Clicked button to open new window at (298, 304) on #windowButton
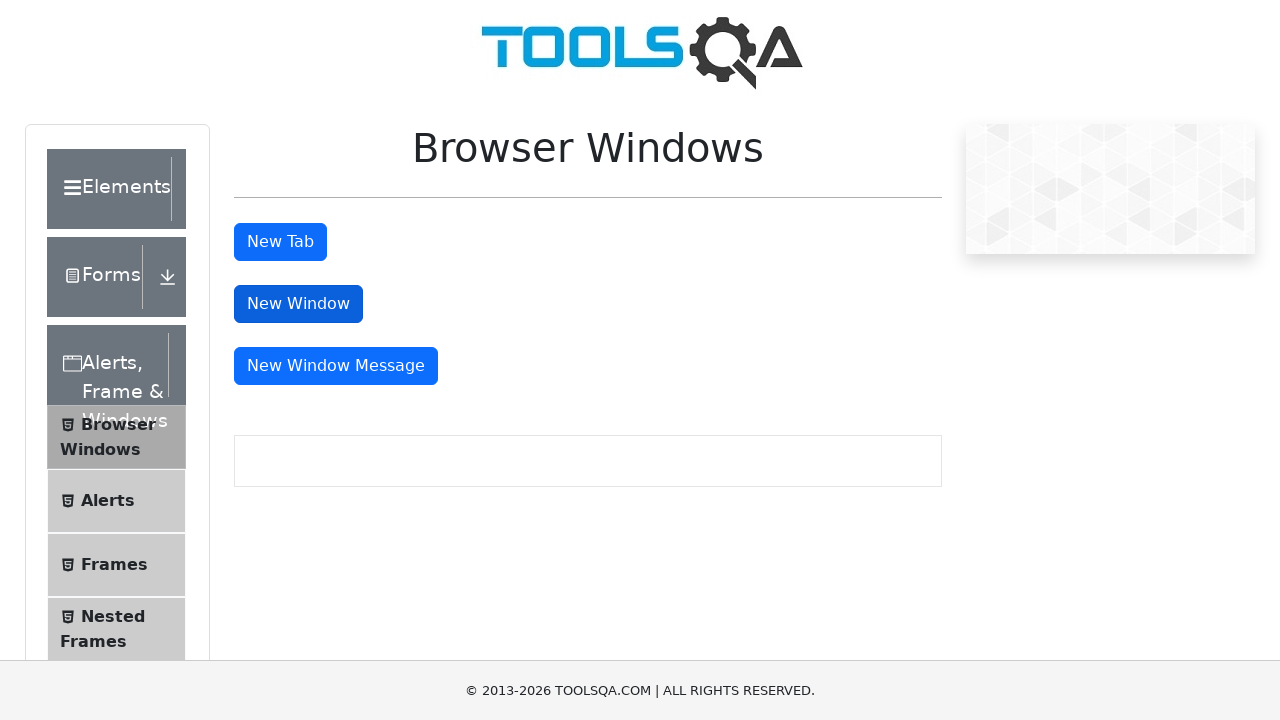

Clicked button to open new window with message at (336, 366) on #messageWindowButton
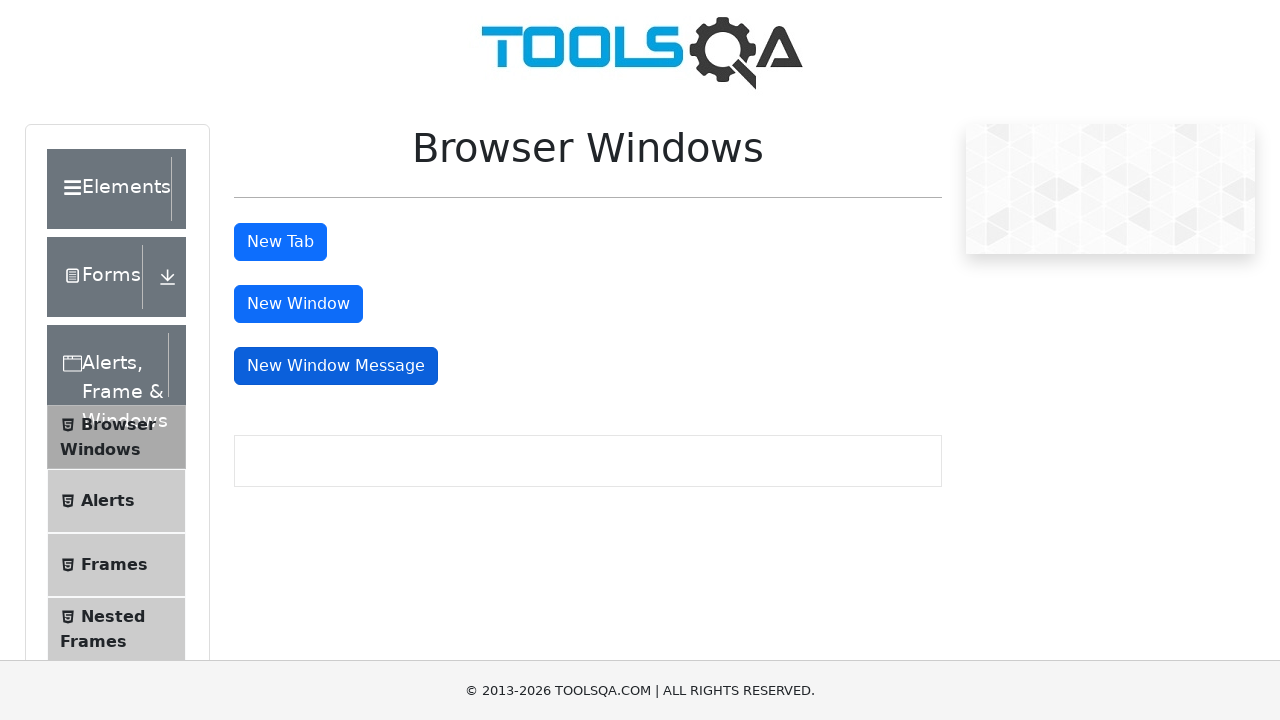

Waited for all windows to open
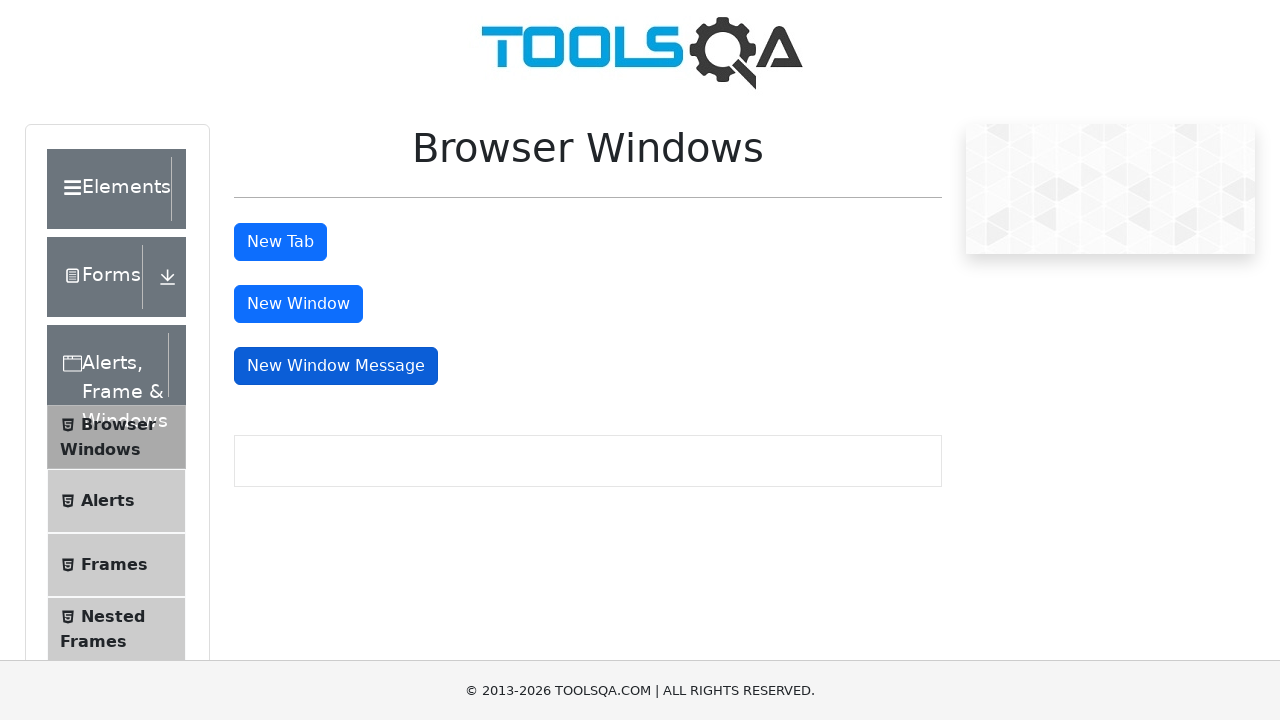

Retrieved all open pages/windows from context
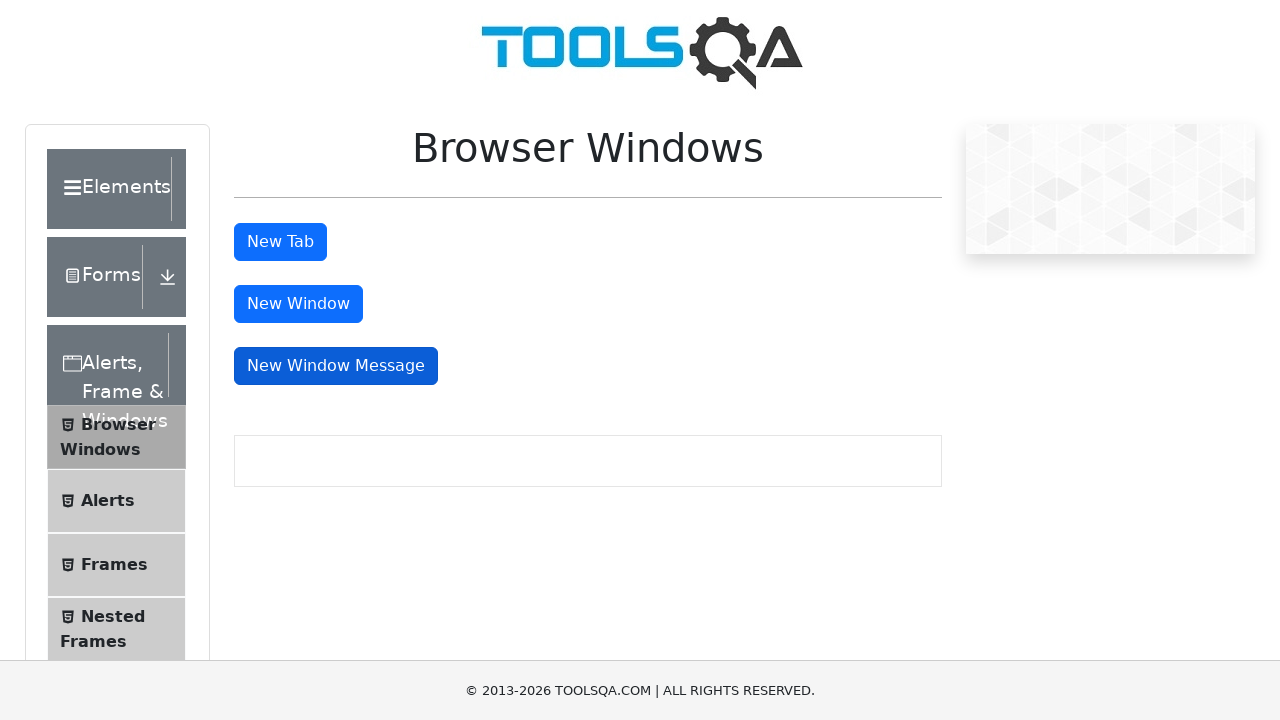

Brought window to front
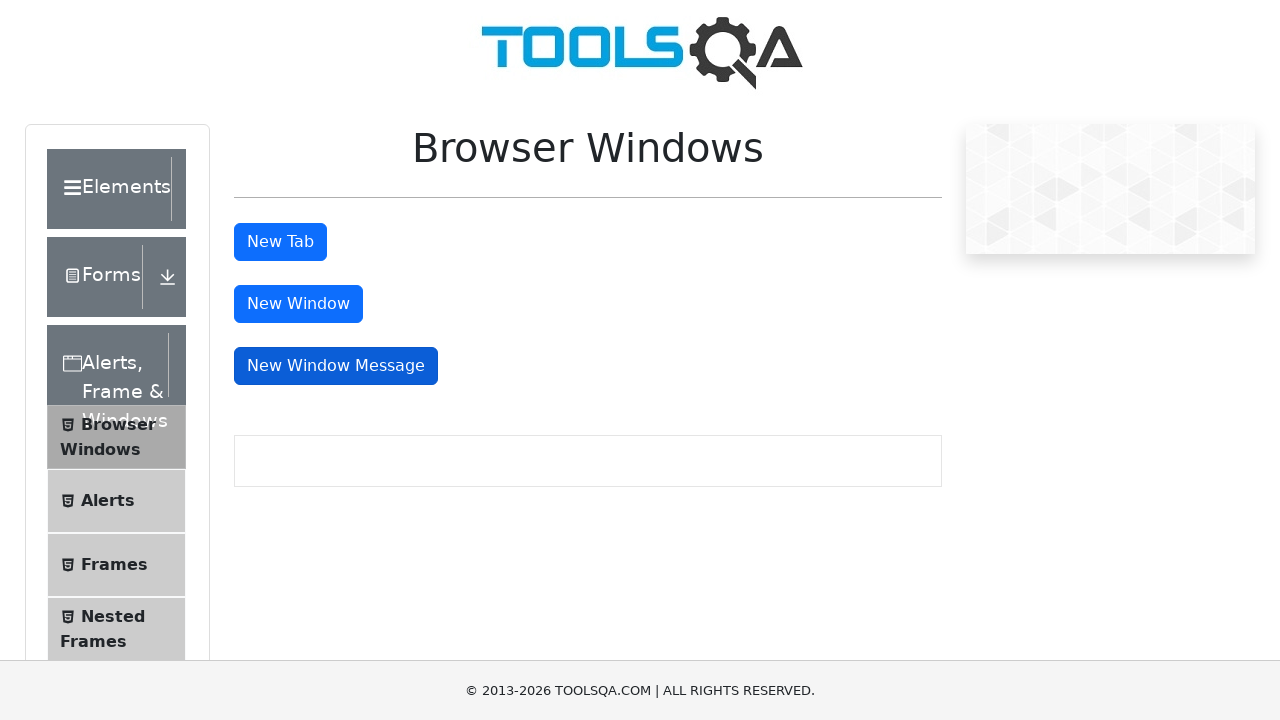

Waited for window focus to complete
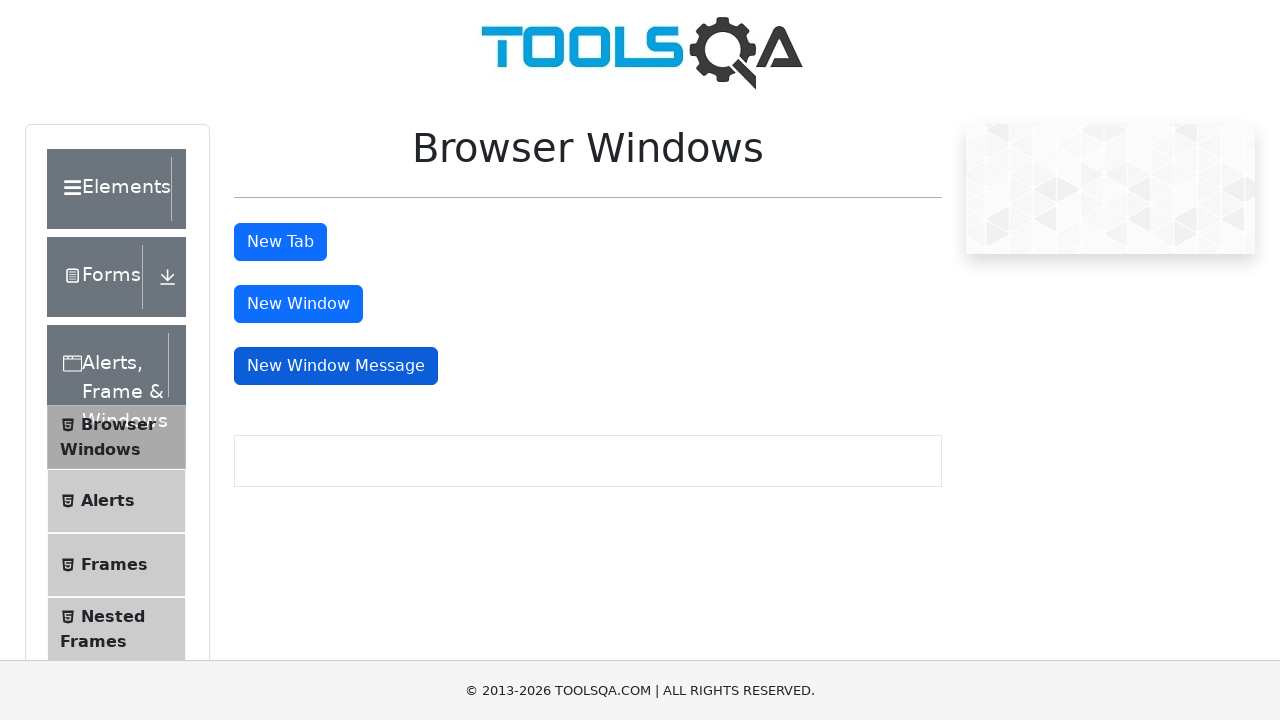

Brought window to front
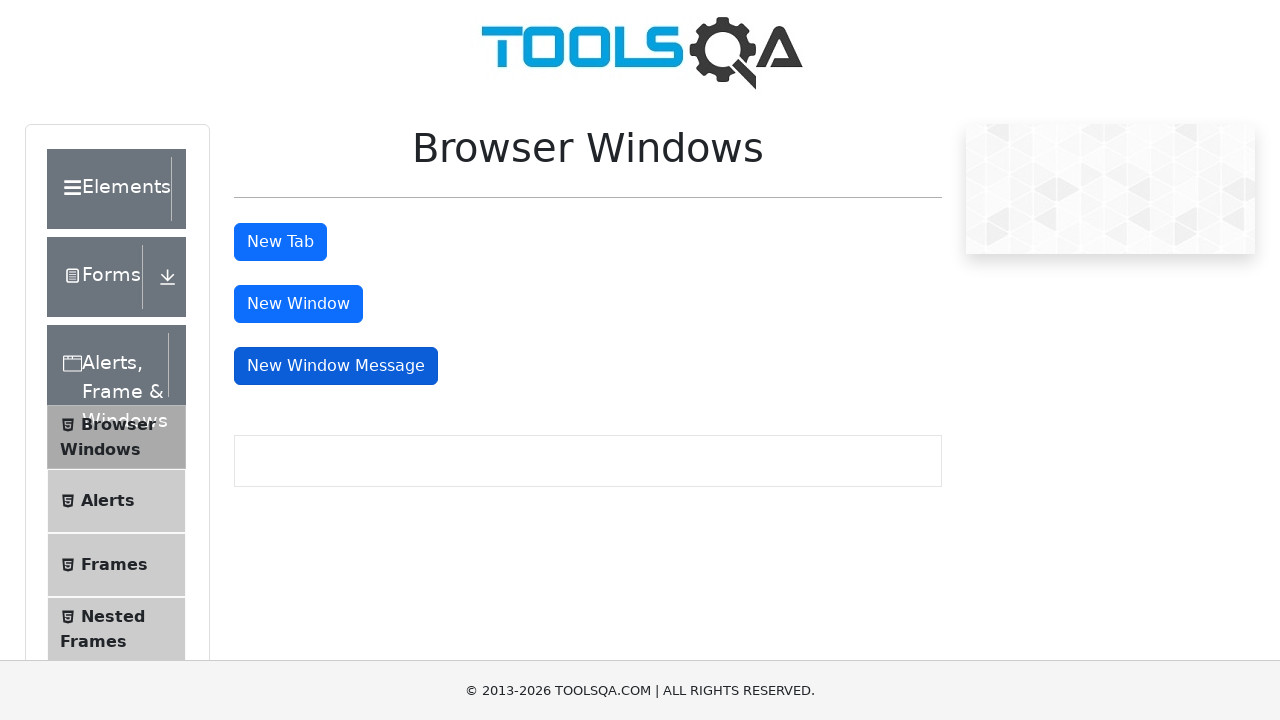

Waited for window focus to complete
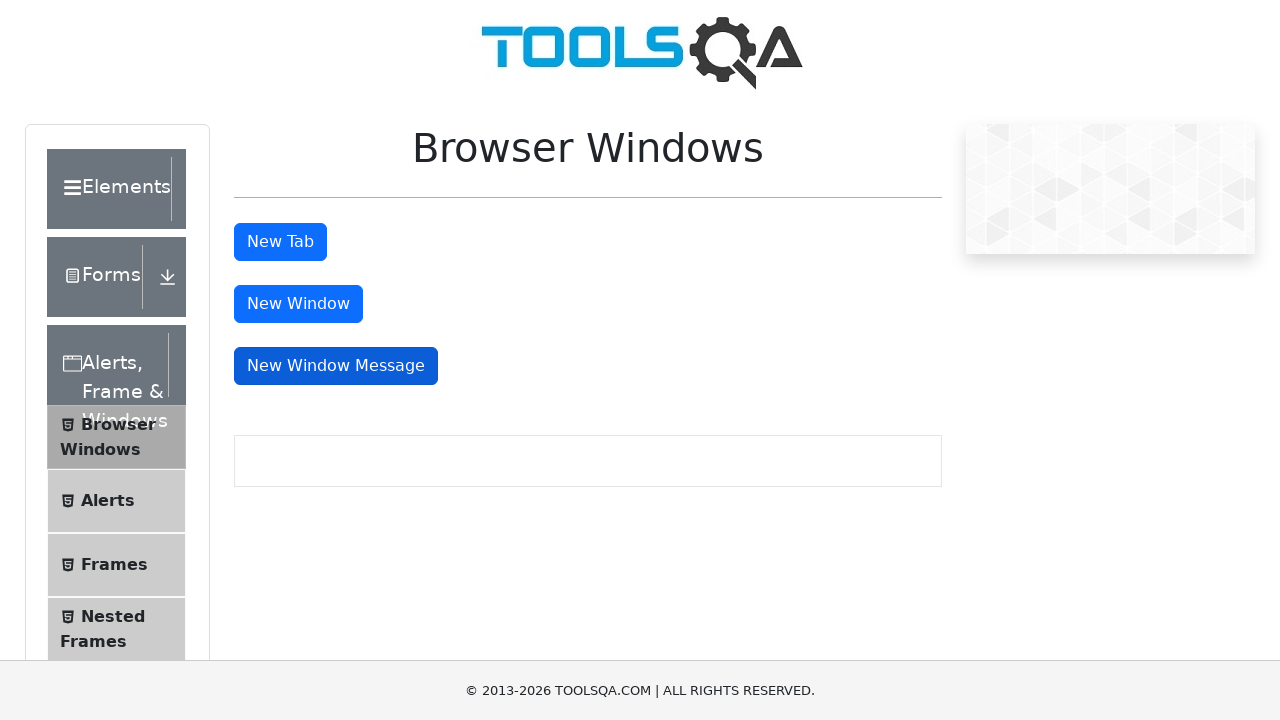

Brought window to front
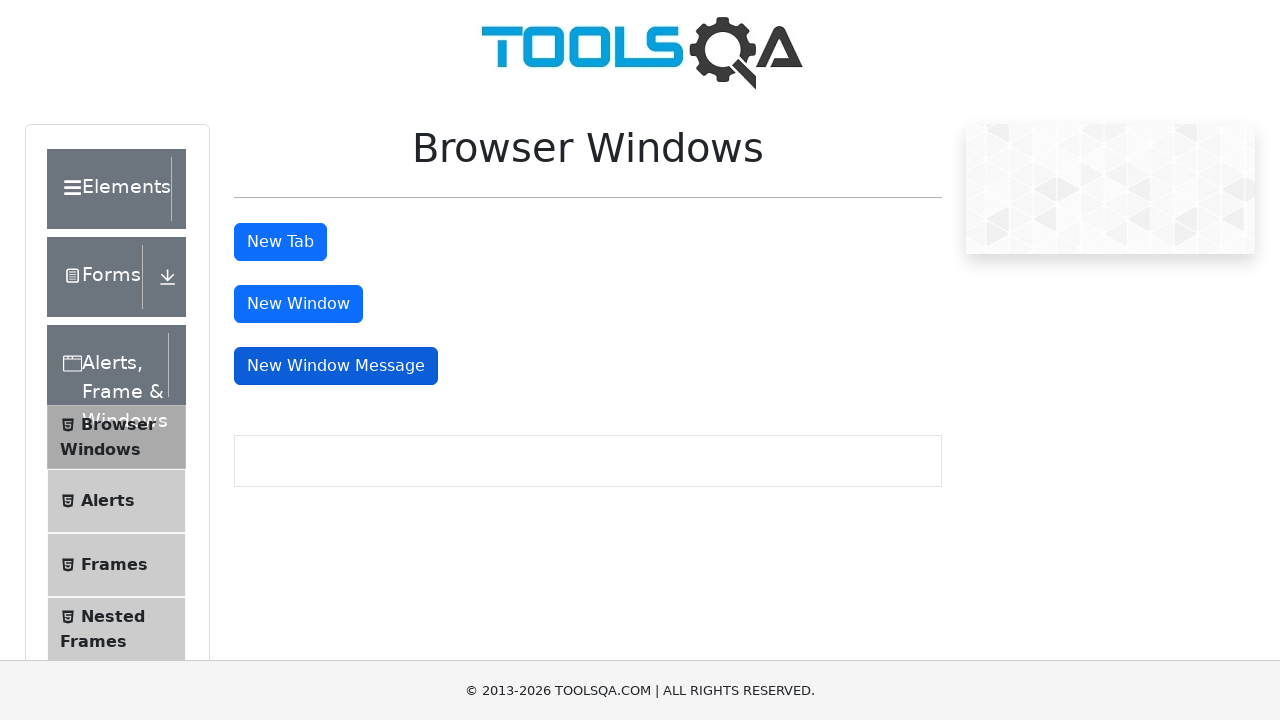

Waited for window focus to complete
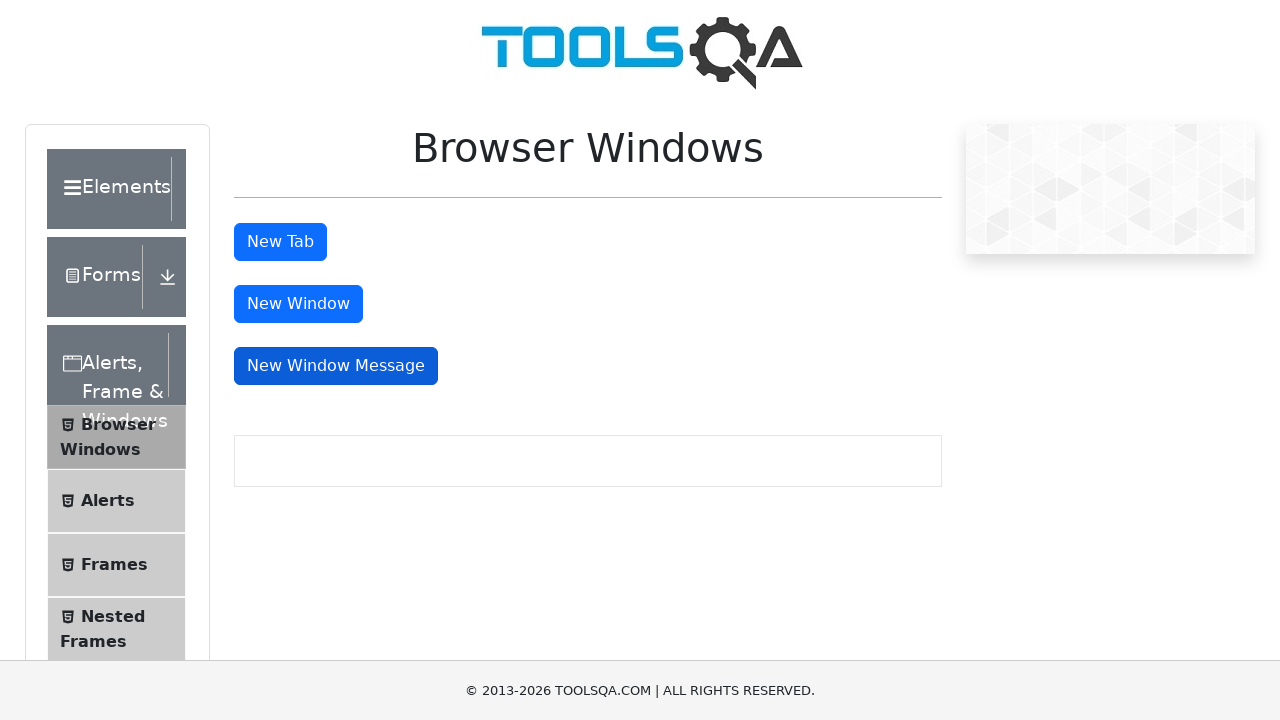

Brought window to front
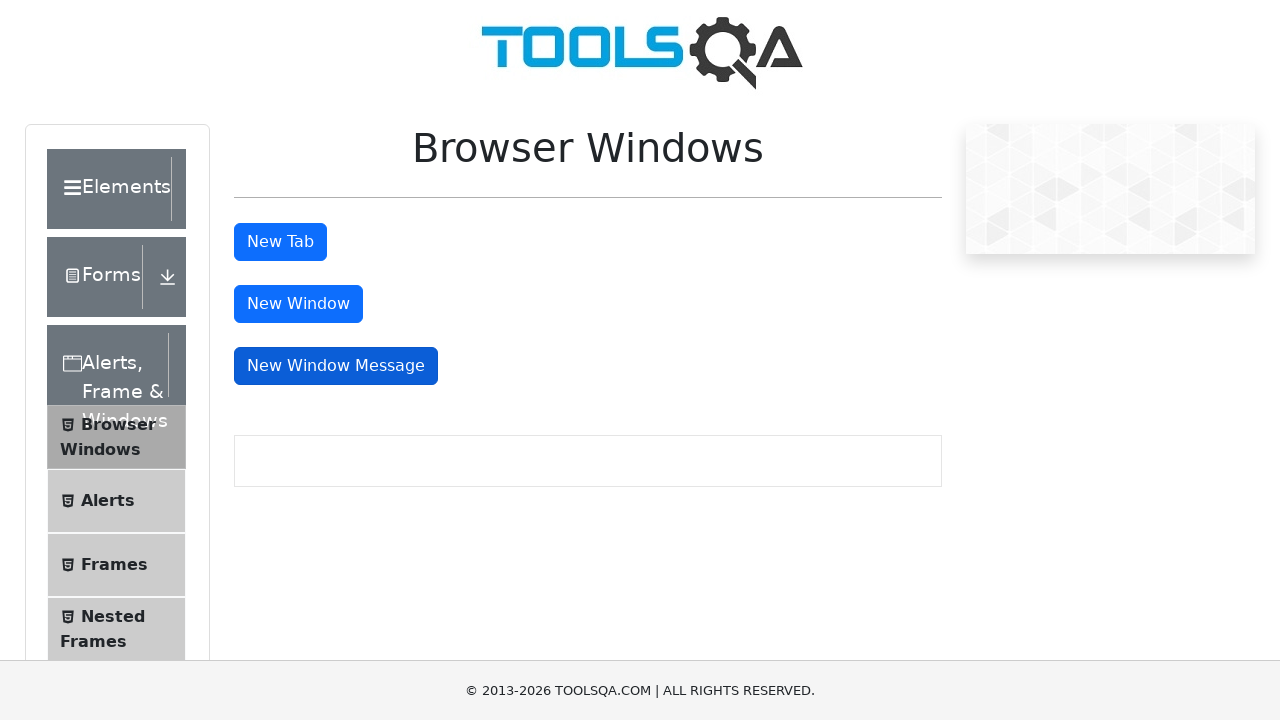

Waited for window focus to complete
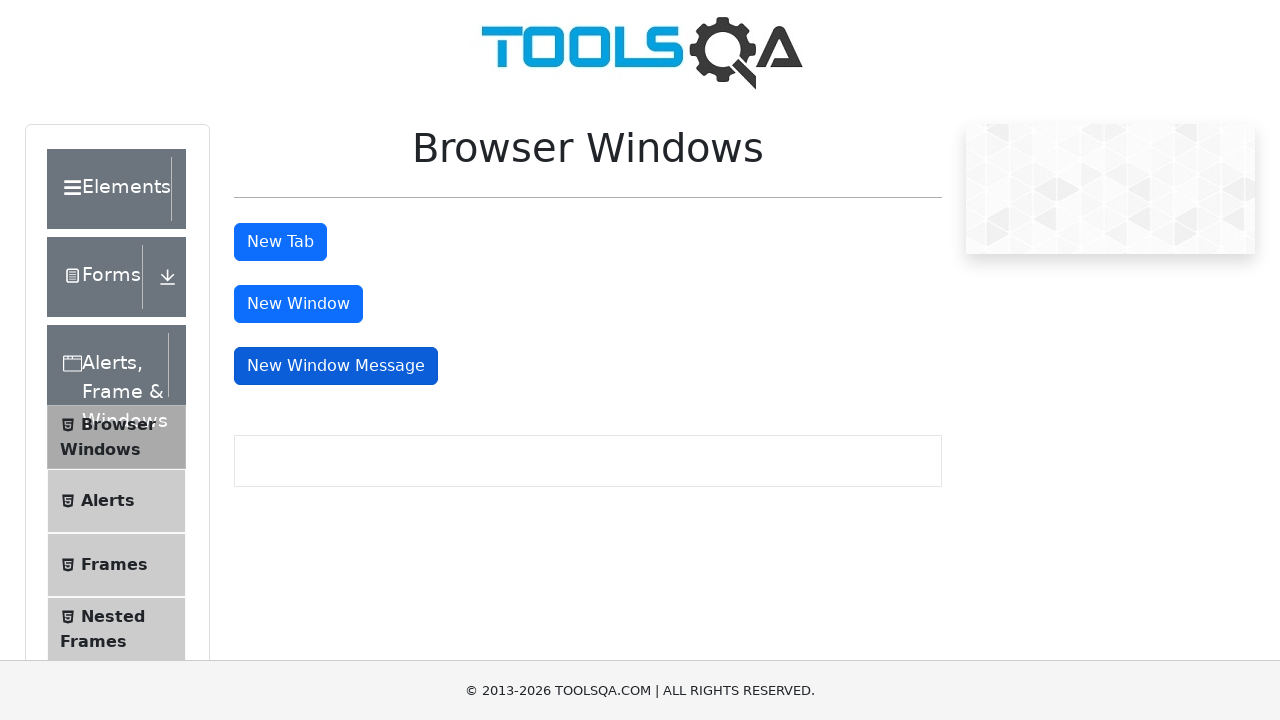

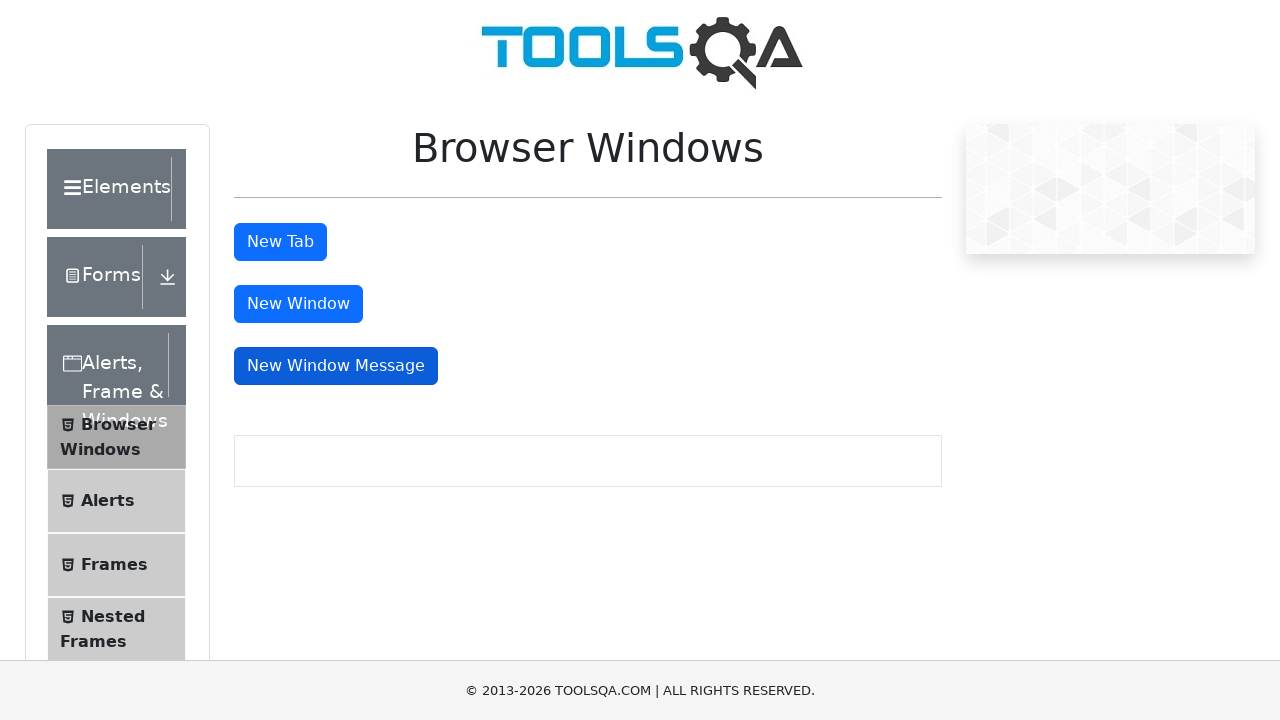